Navigates to YouTube homepage and verifies the page loads by checking the page title is available

Starting URL: https://www.youtube.com/

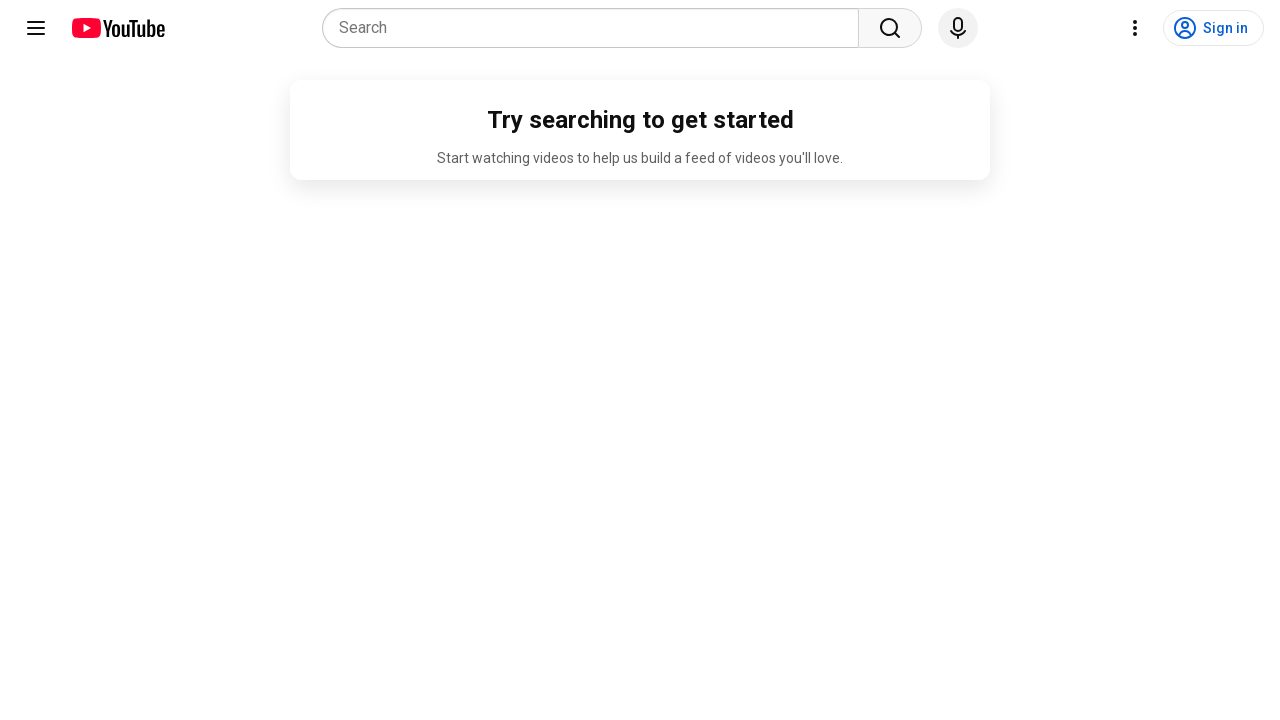

Navigated to YouTube homepage
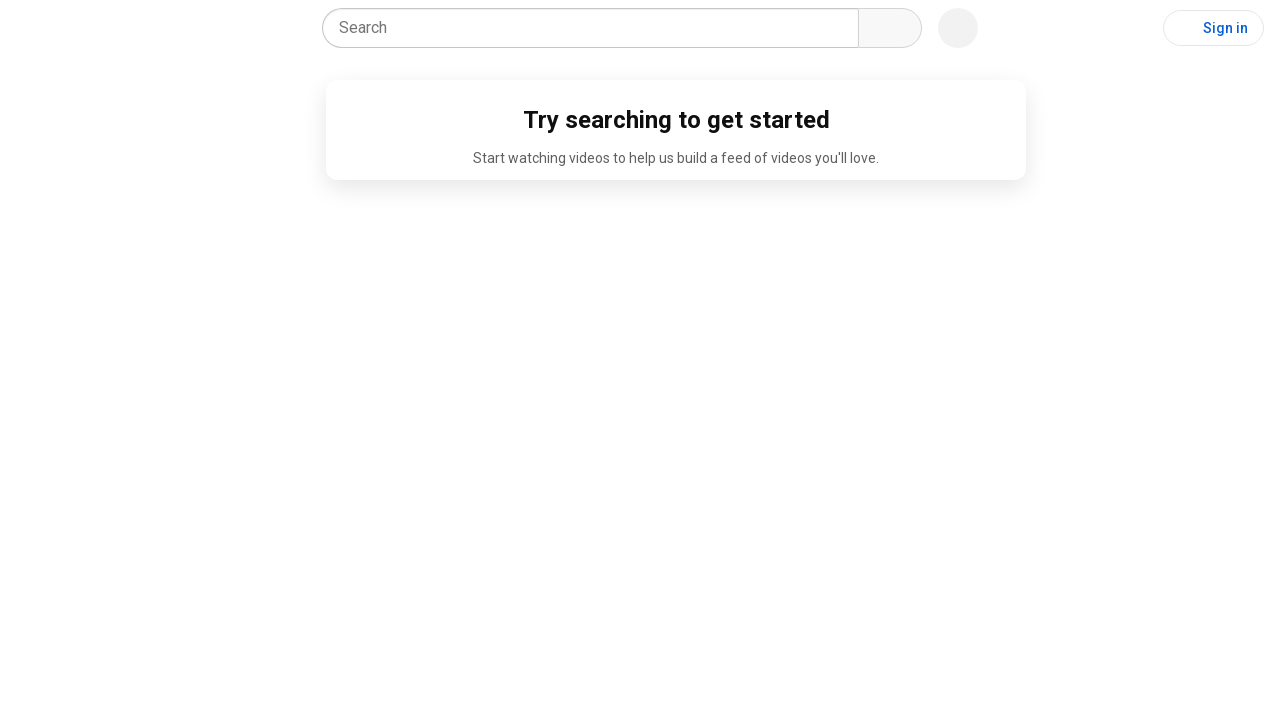

Page reached domcontentloaded state
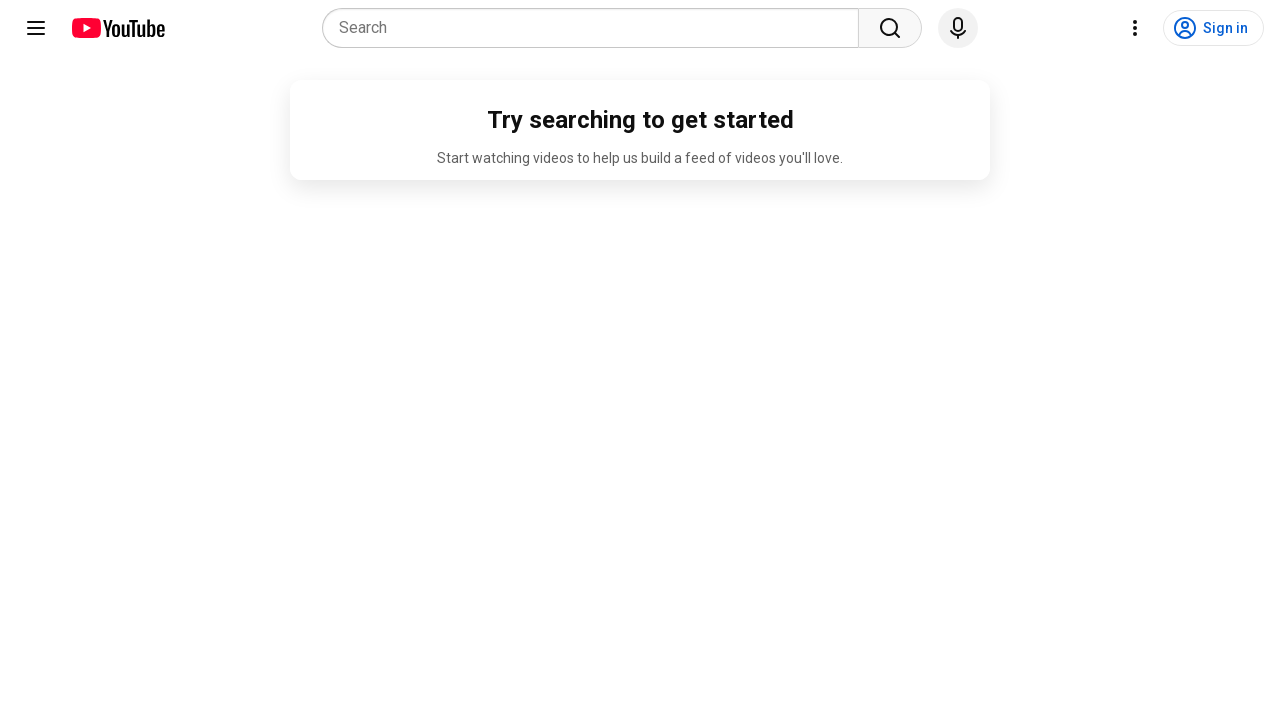

Retrieved page title: YouTube
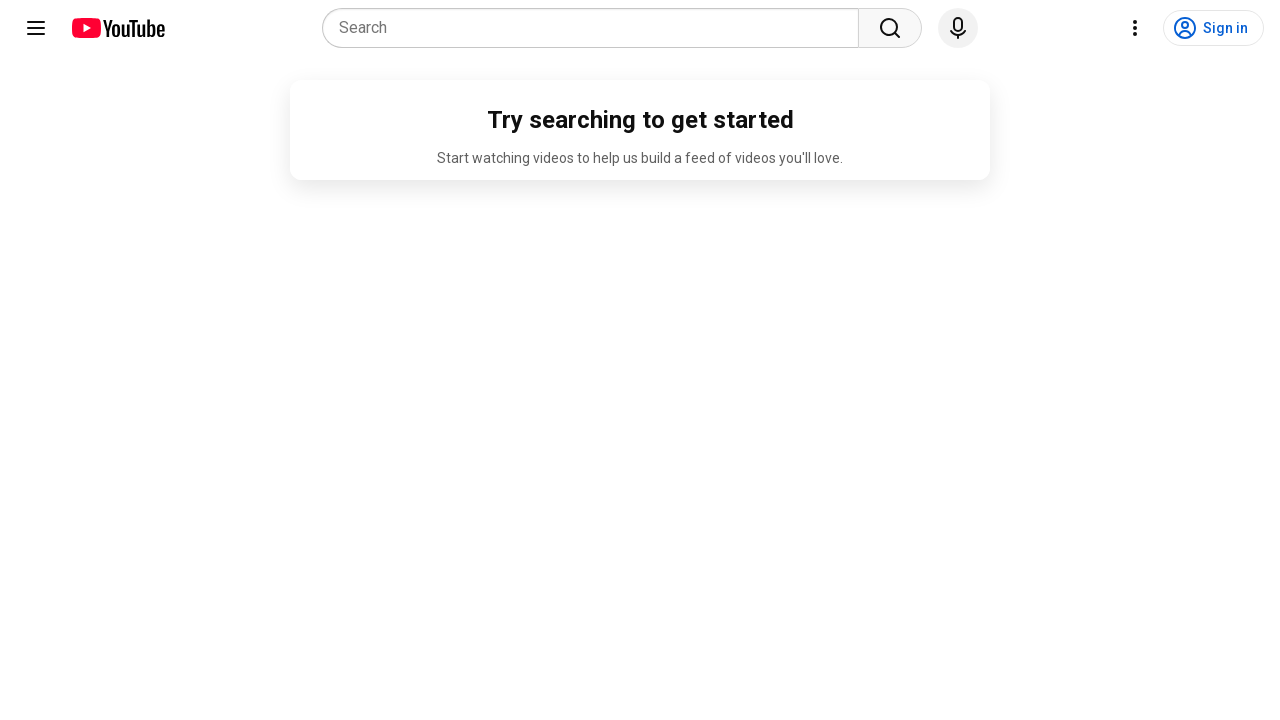

Verified page content is loaded
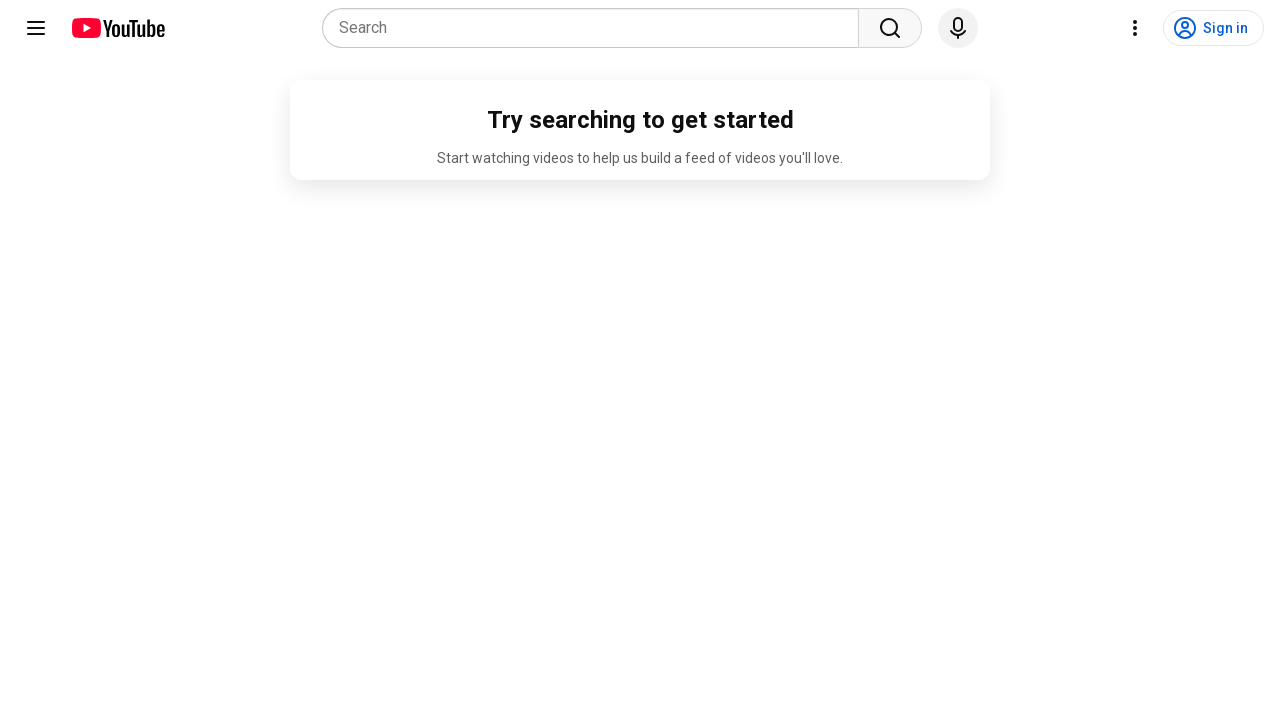

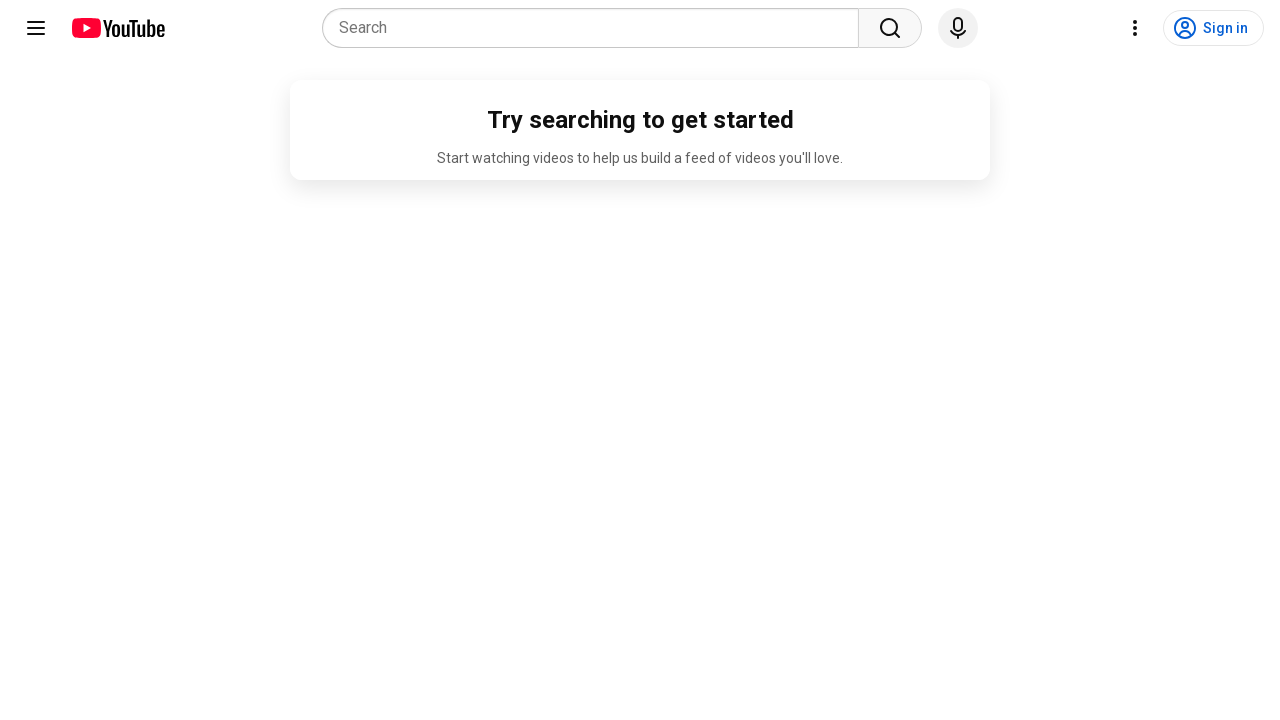